Handles iframe interaction by switching to iframe and clicking a link inside it

Starting URL: http://www.w3schools.com/html/tryit.asp?filename=tryhtml_iframe_target

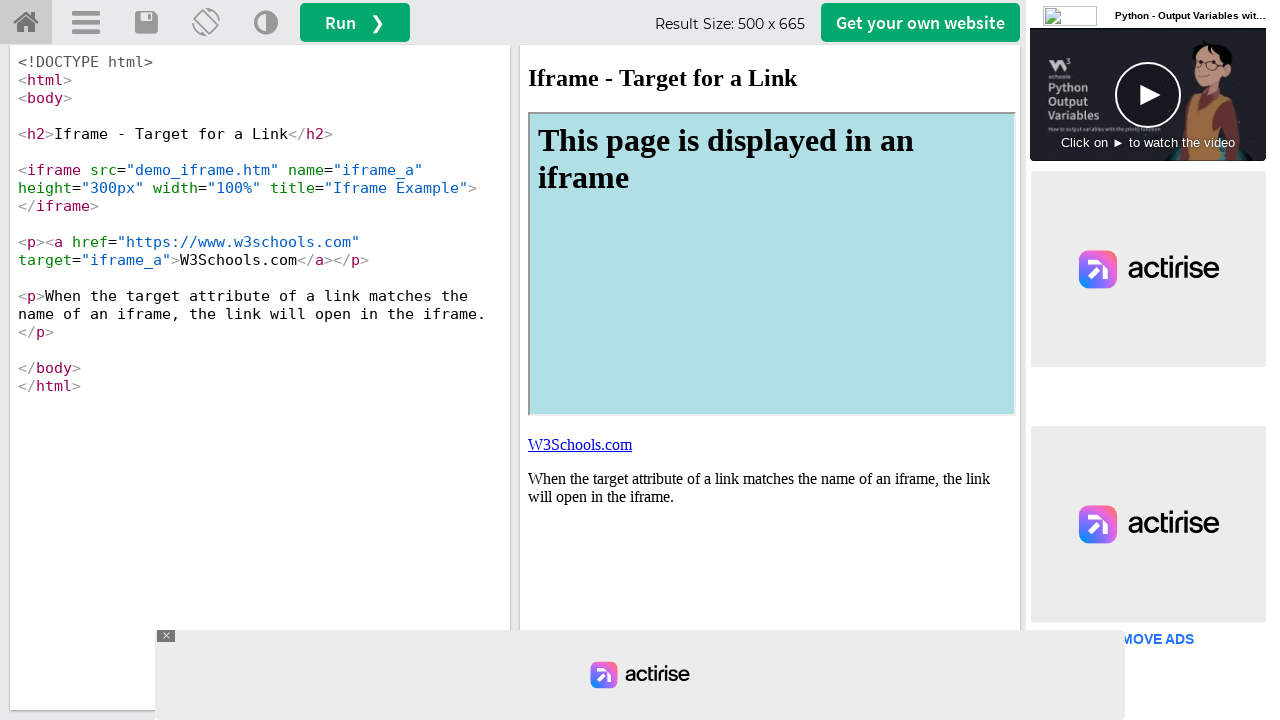

Located iframe with id 'iframeResult'
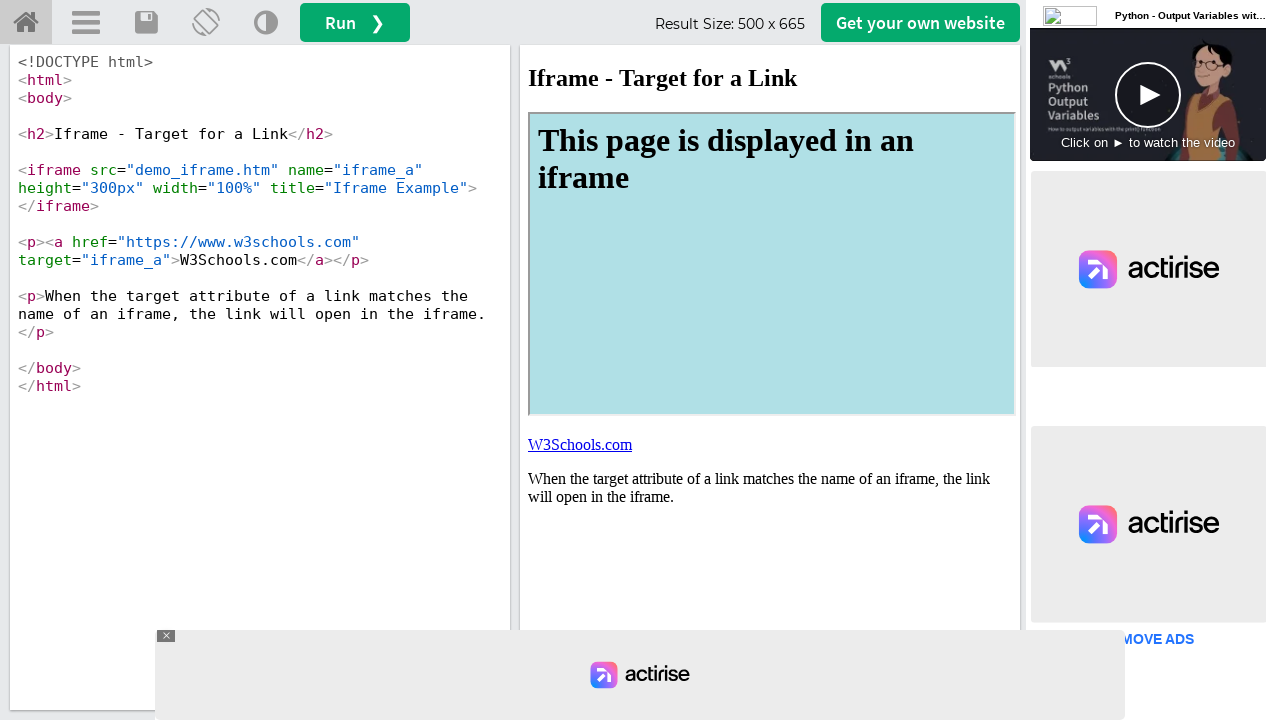

Clicked link with target 'iframe_a' inside iframe at (580, 444) on #iframeResult >> internal:control=enter-frame >> xpath=//a[@target='iframe_a']
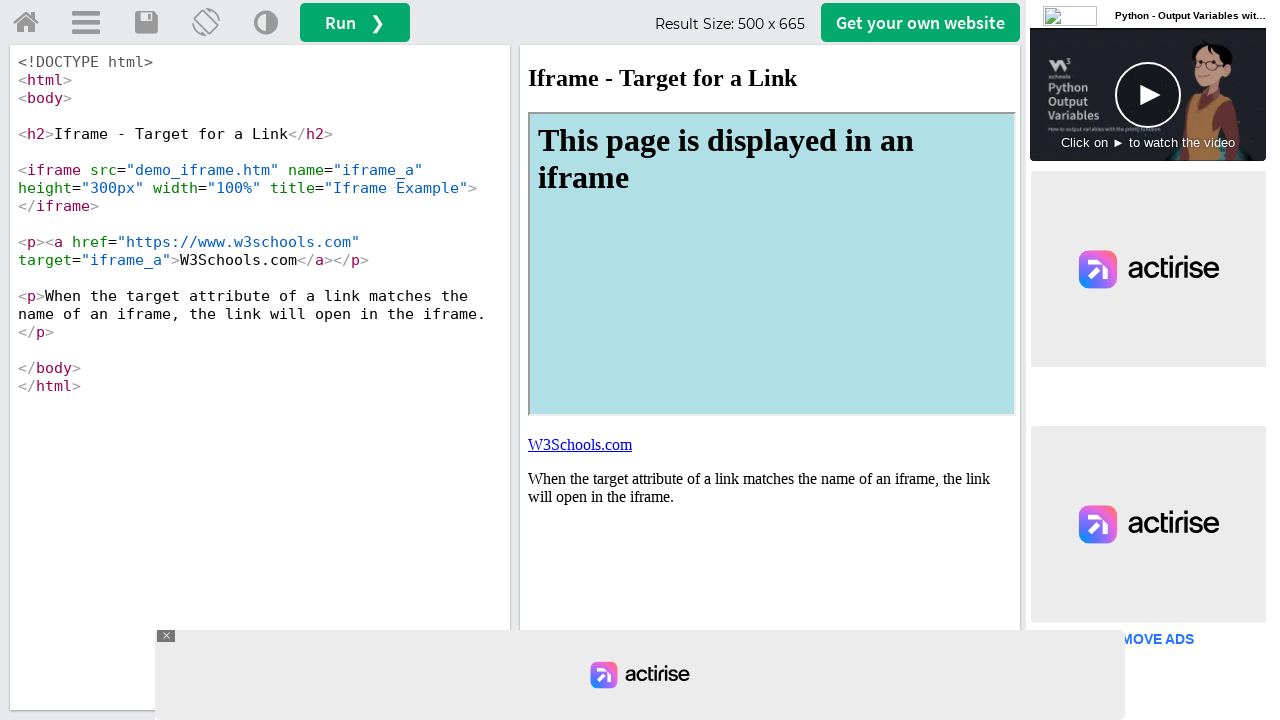

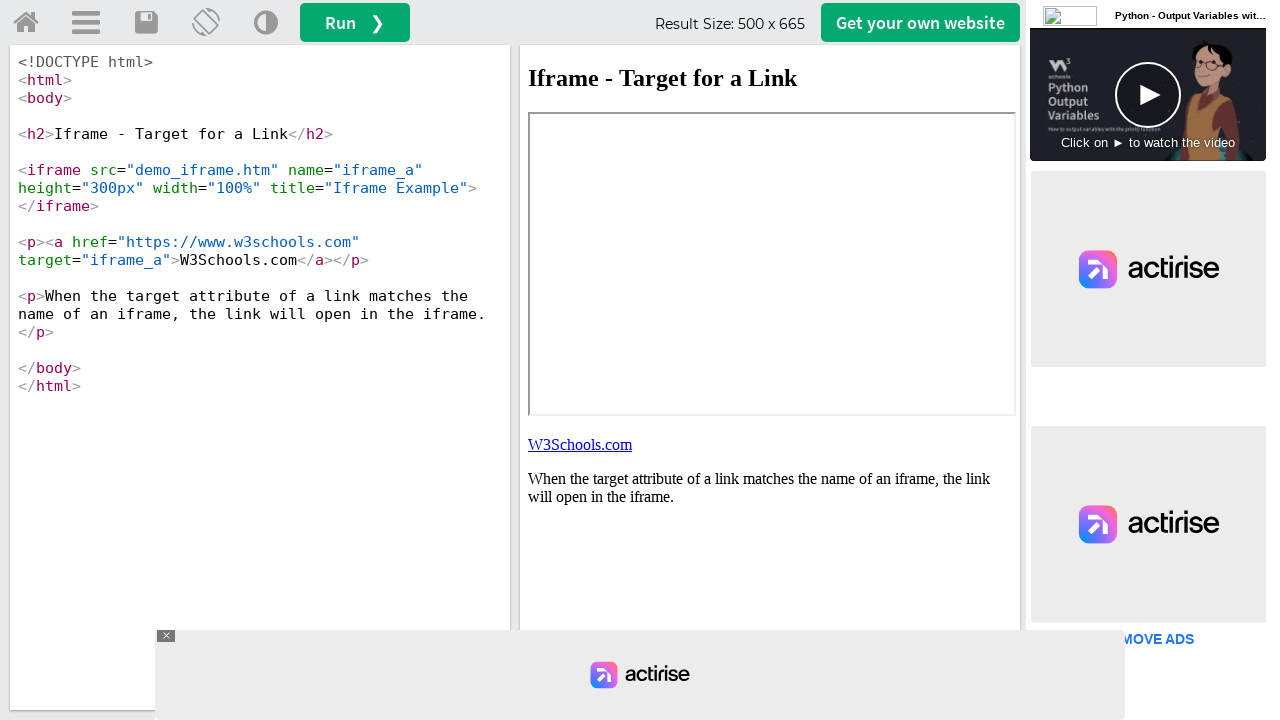